Tests tooltip display when hovering over a text field

Starting URL: https://demoqa.com/tool-tips

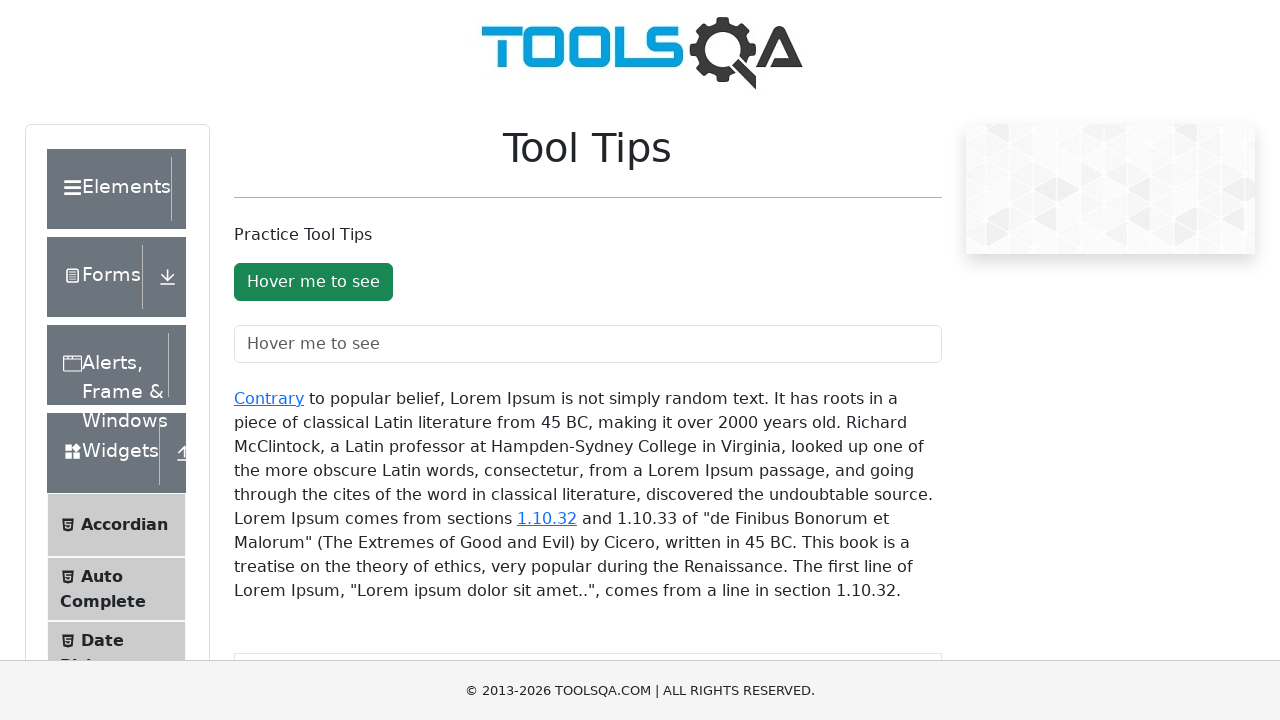

Hovered over text field to trigger tooltip at (588, 344) on #toolTipTextField
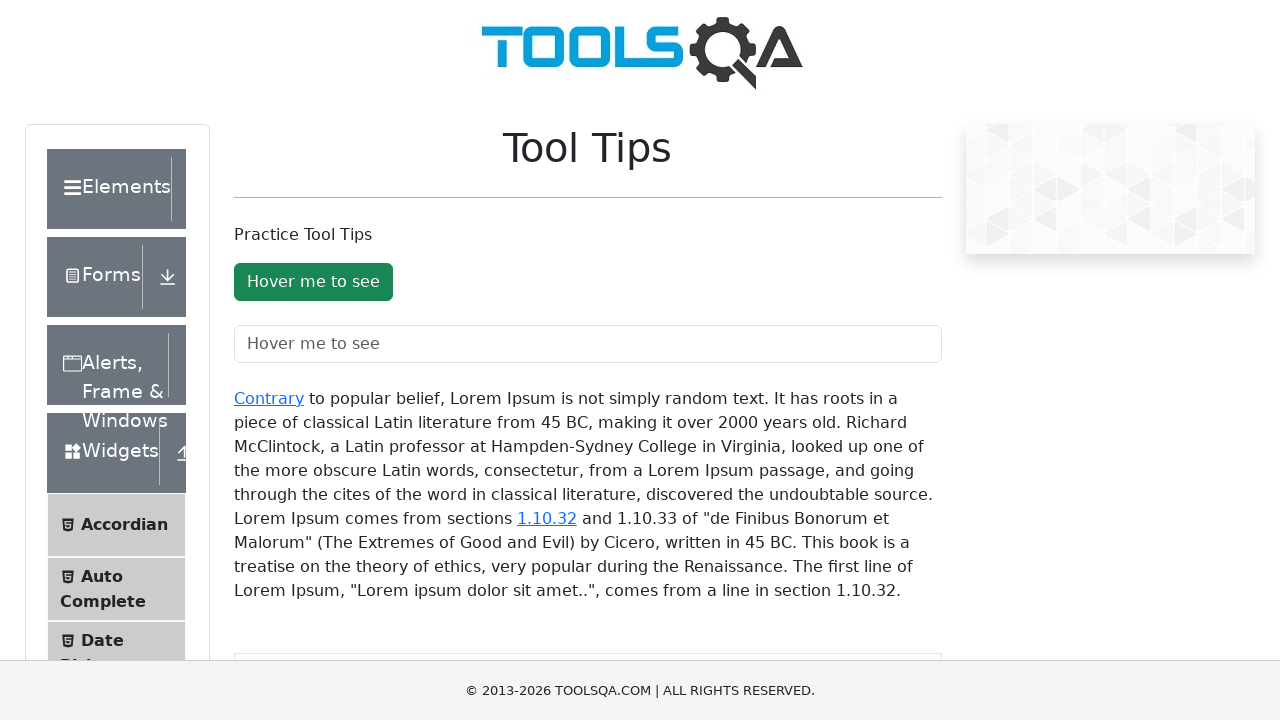

Tooltip appeared on text field
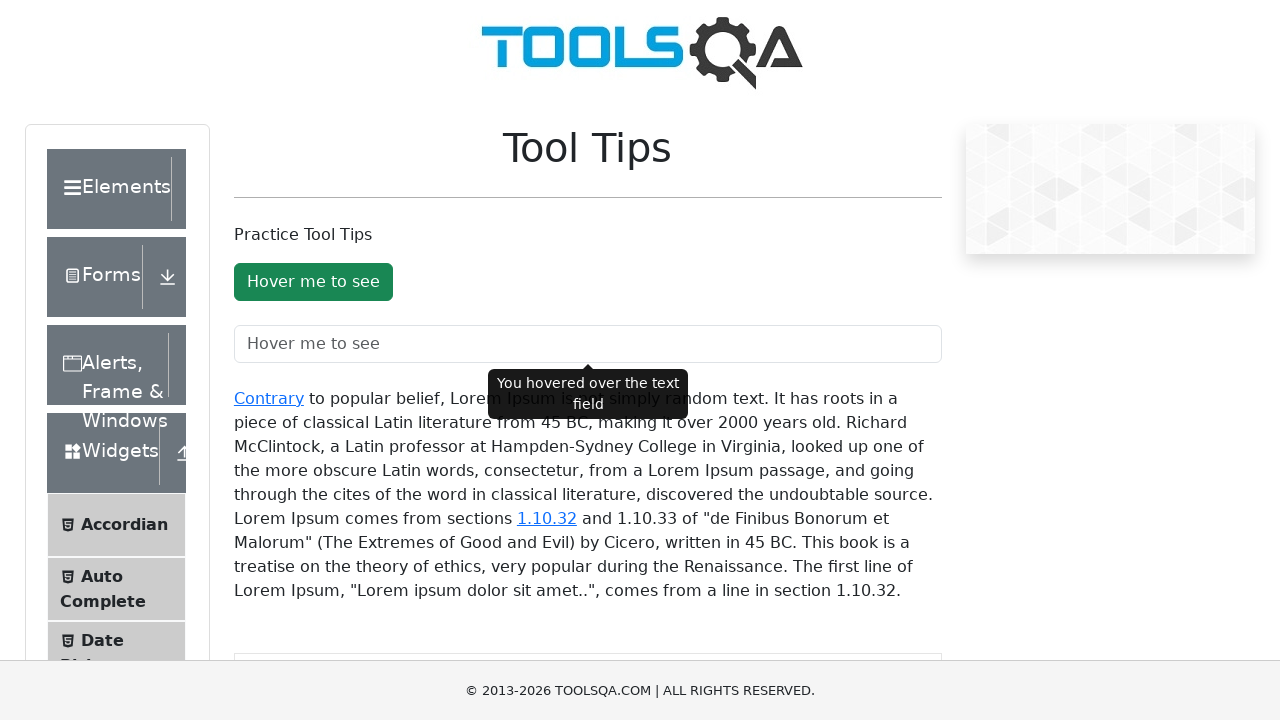

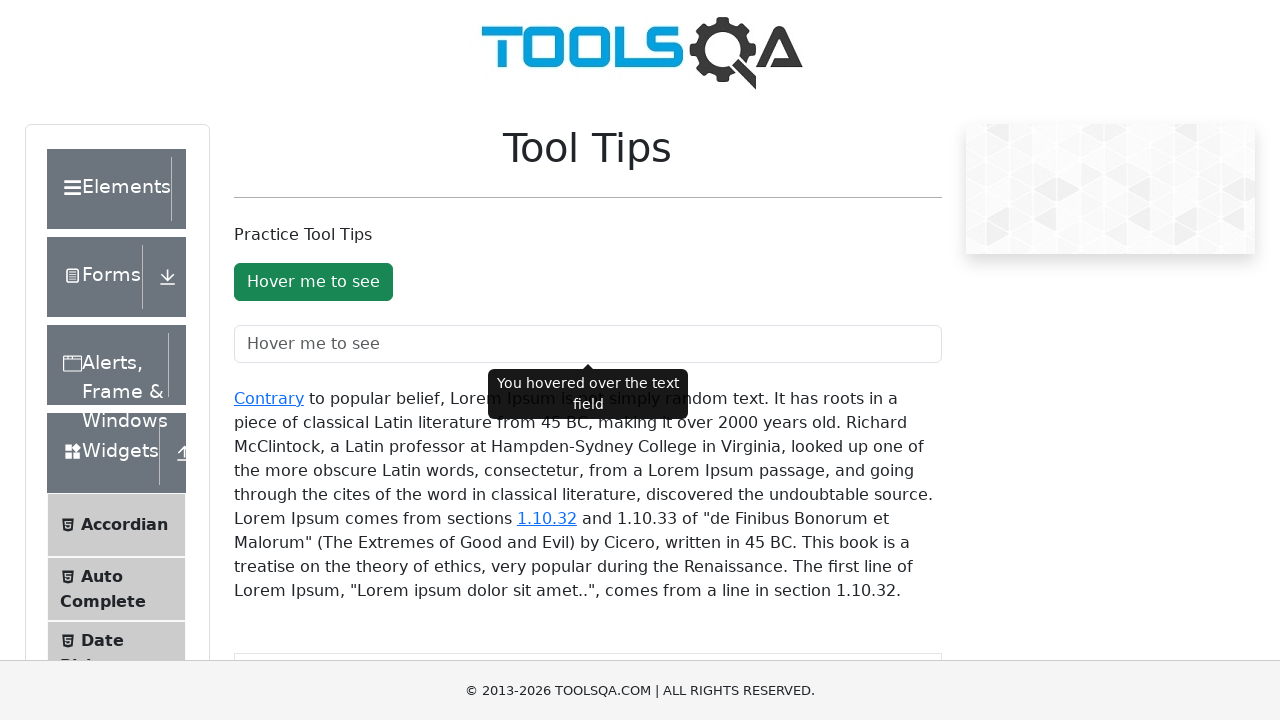